Tests a contact form by filling only the email field and submitting, then verifies the result message displays the entered email

Starting URL: https://lm.skillbox.cc/qa_tester/module02/homework1/

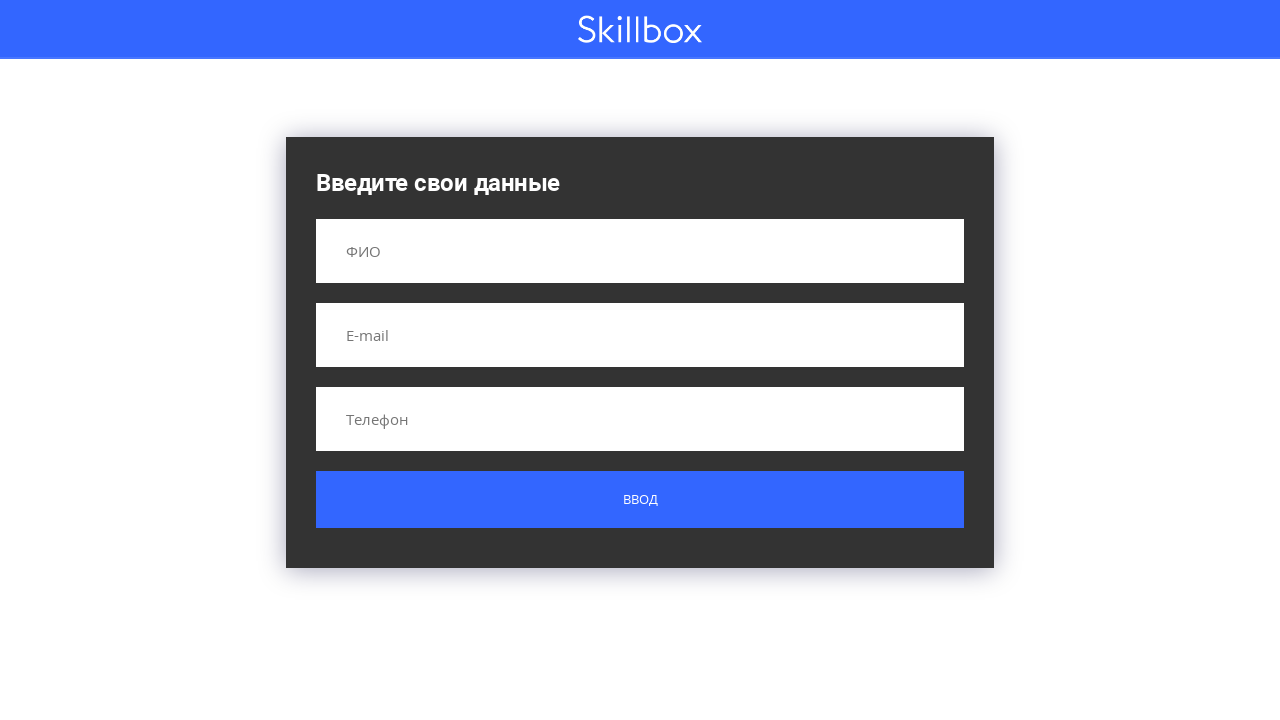

Filled email field with 'test@test.com' on input[name='email']
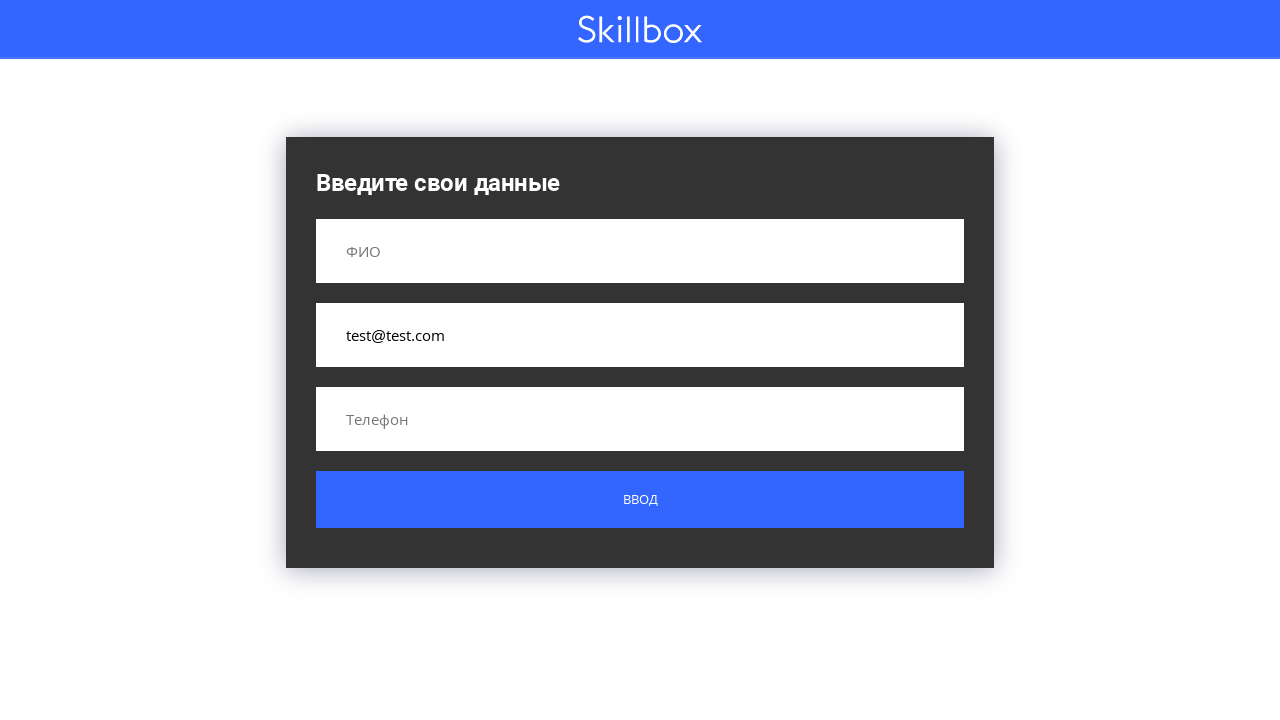

Clicked submit button at (640, 500) on .button
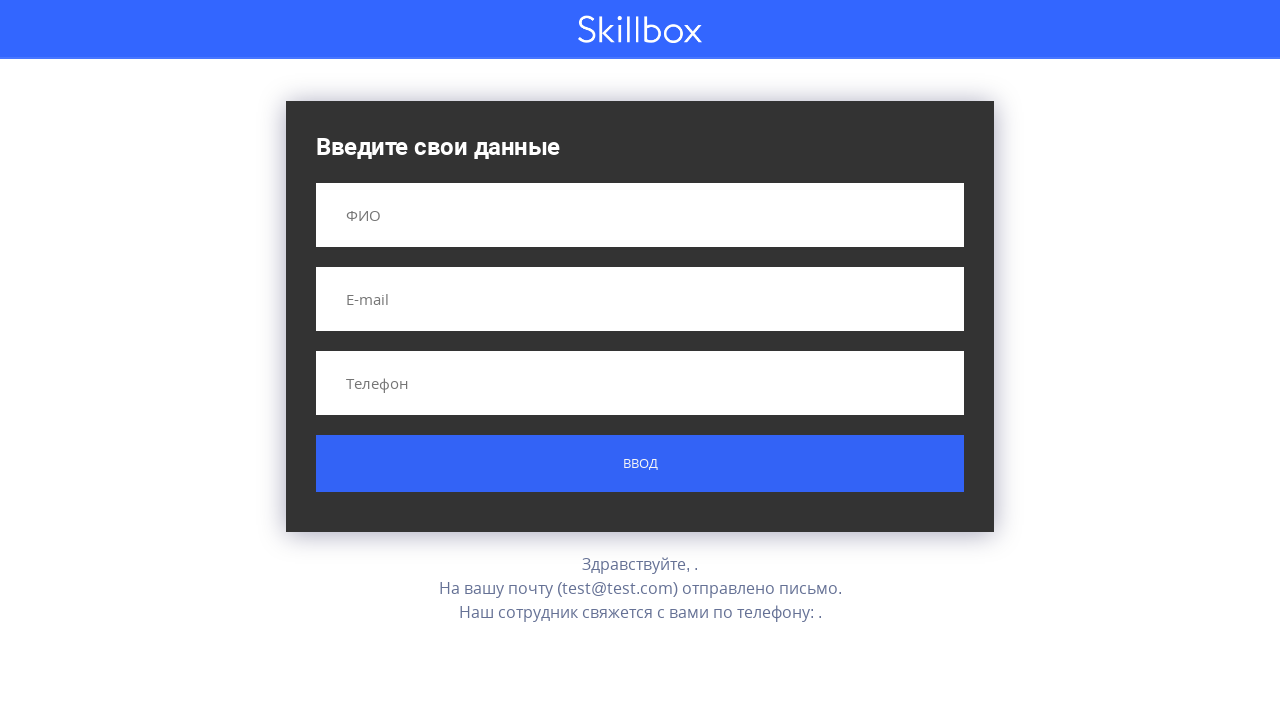

Result message appeared with entered email
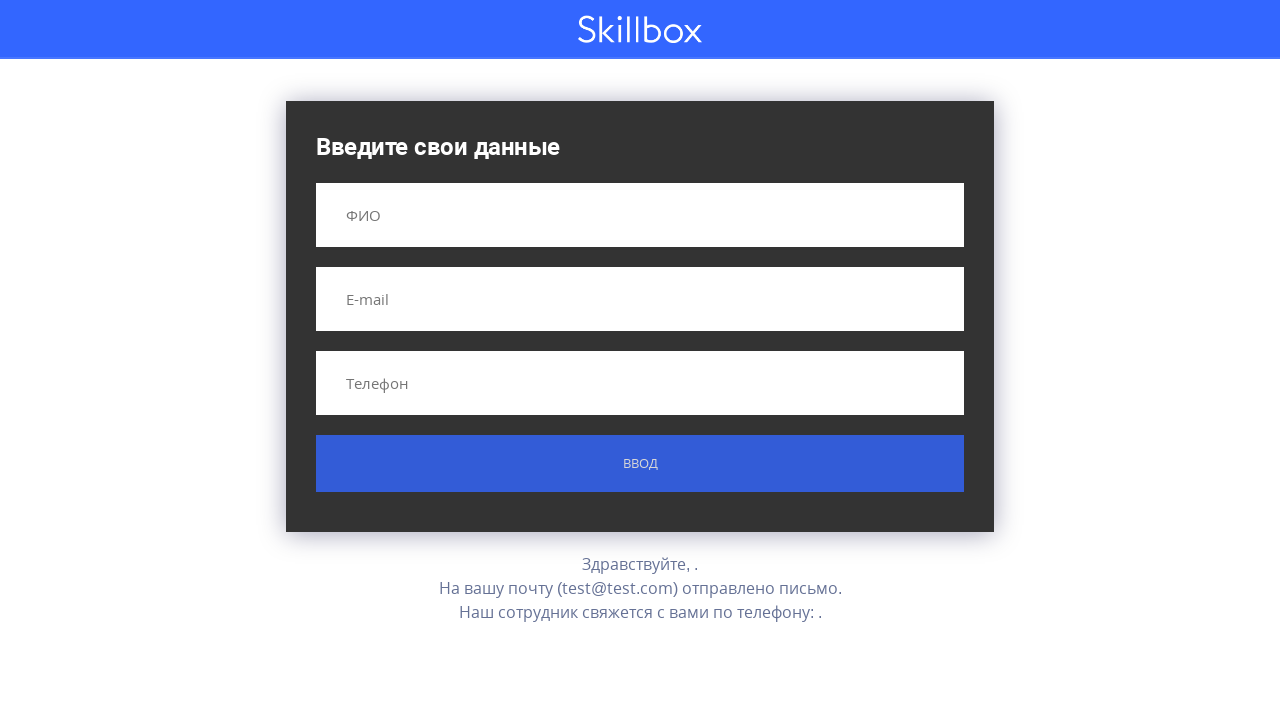

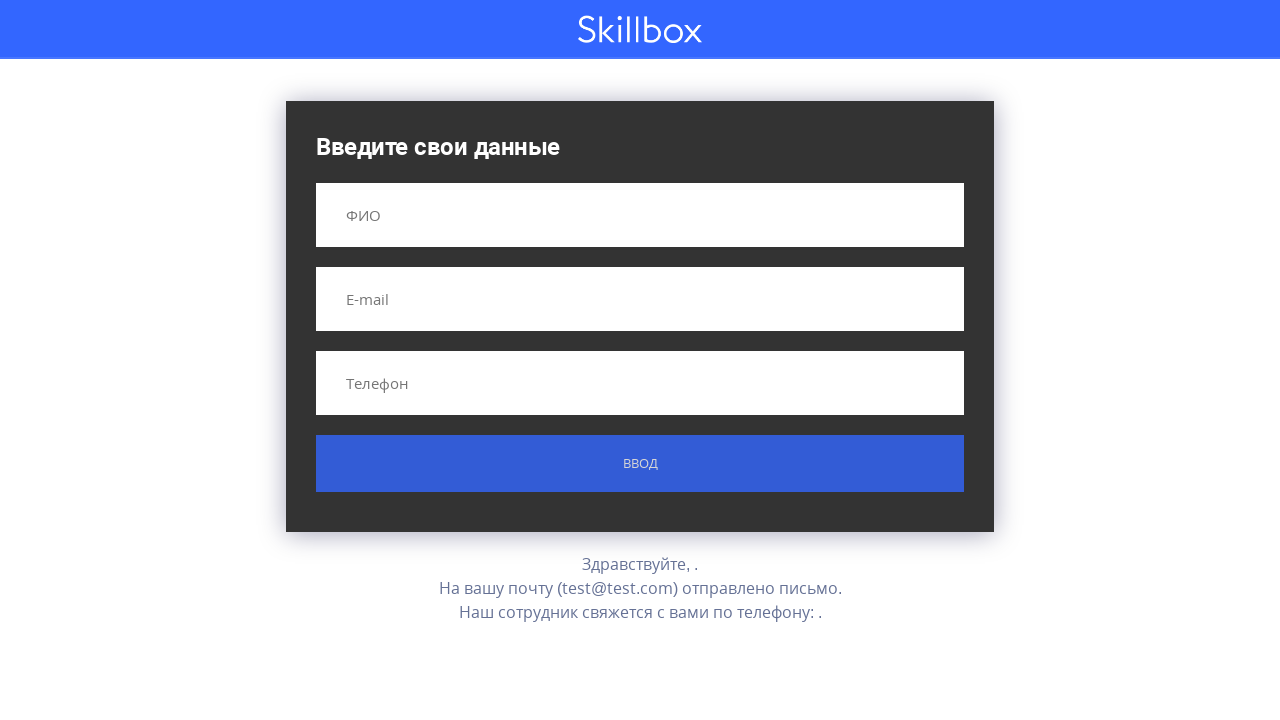